Verifies that the page title matches the expected "OrangeHRM" text

Starting URL: https://opensource-demo.orangehrmlive.com/

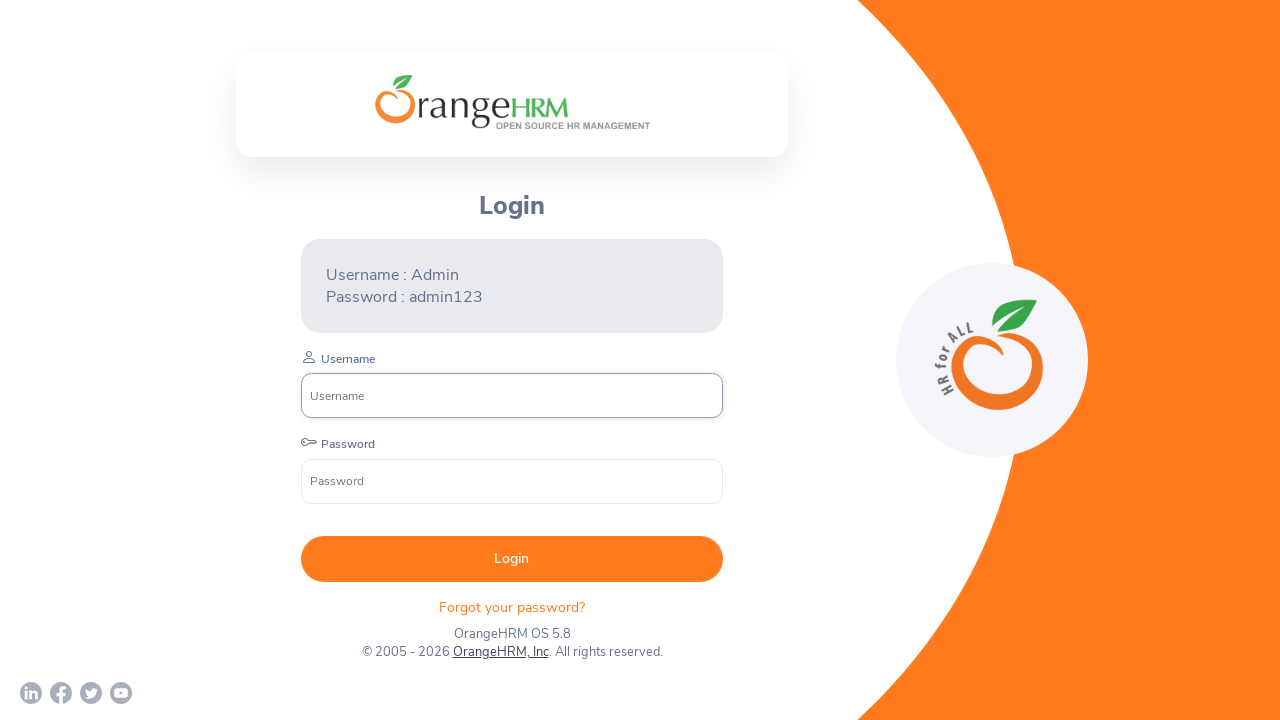

Navigated to OrangeHRM login page
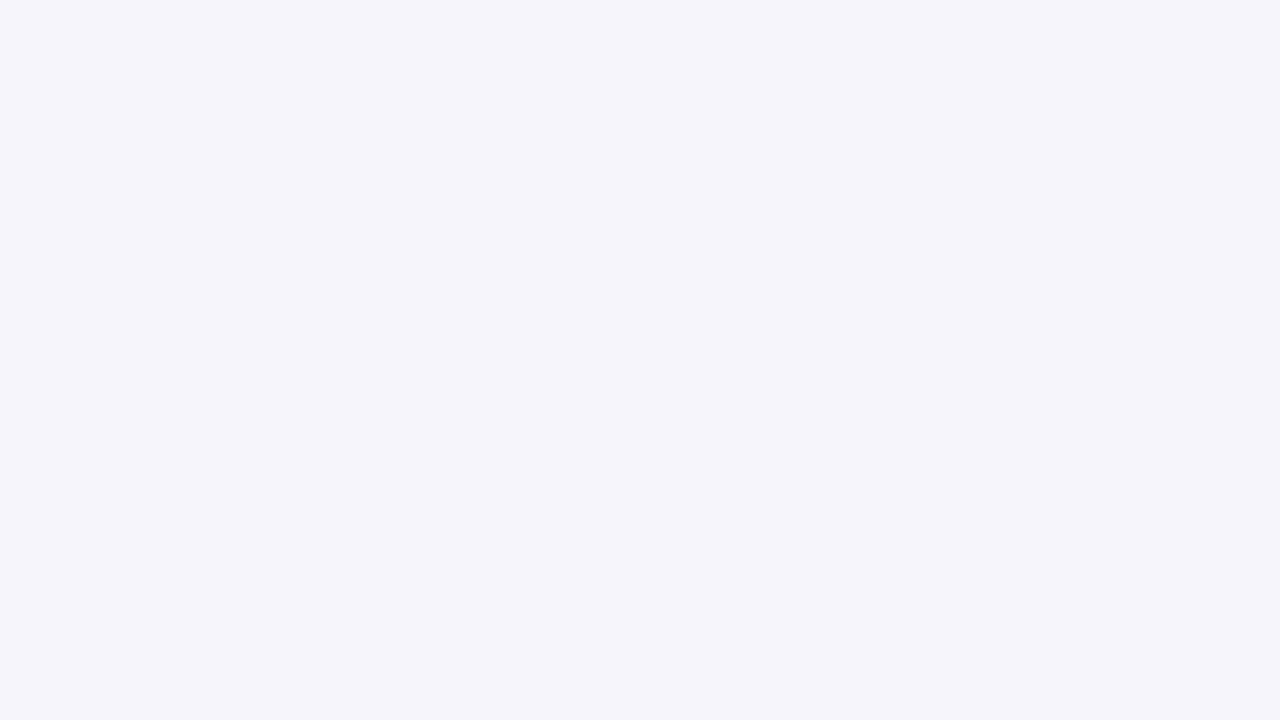

Retrieved page title
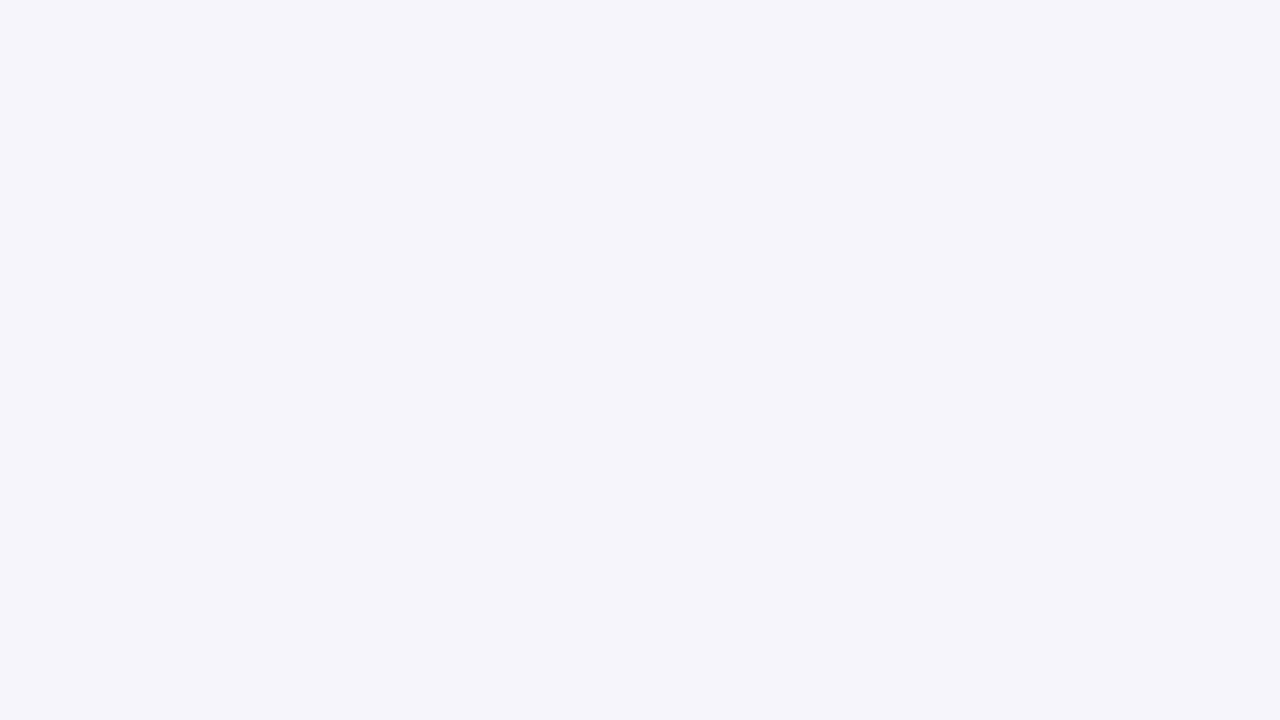

Verified page title matches 'OrangeHRM'
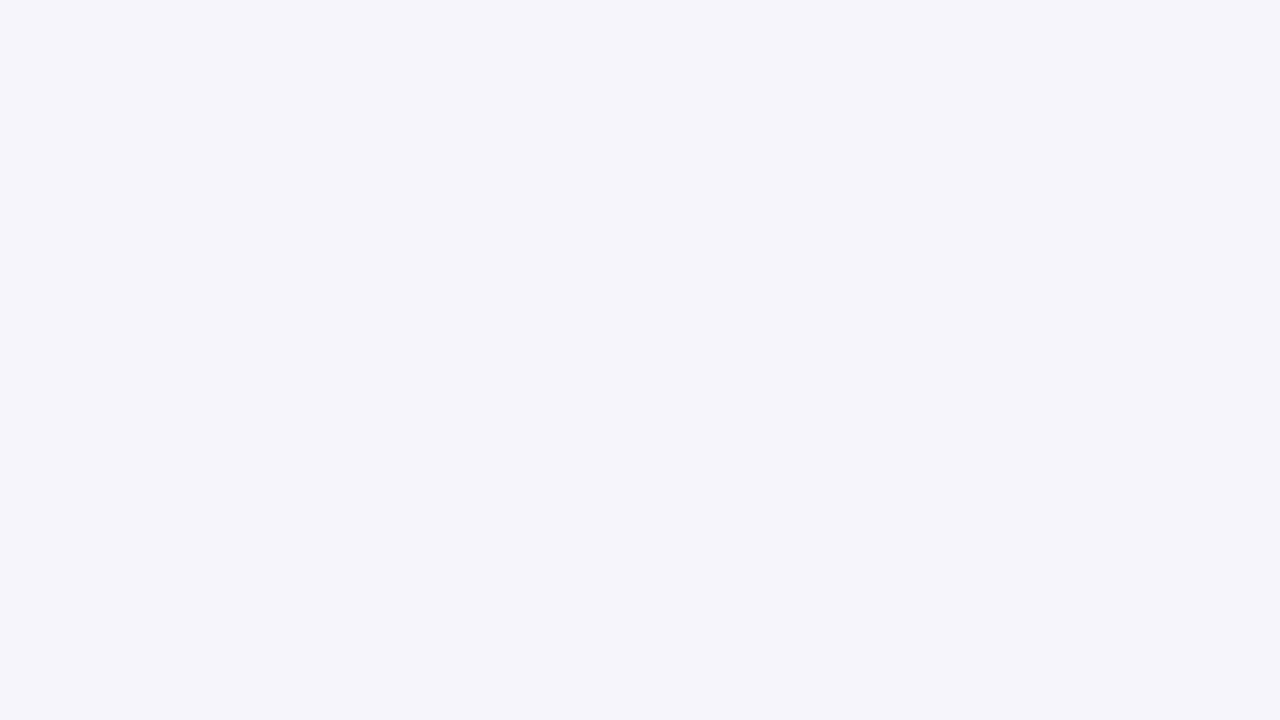

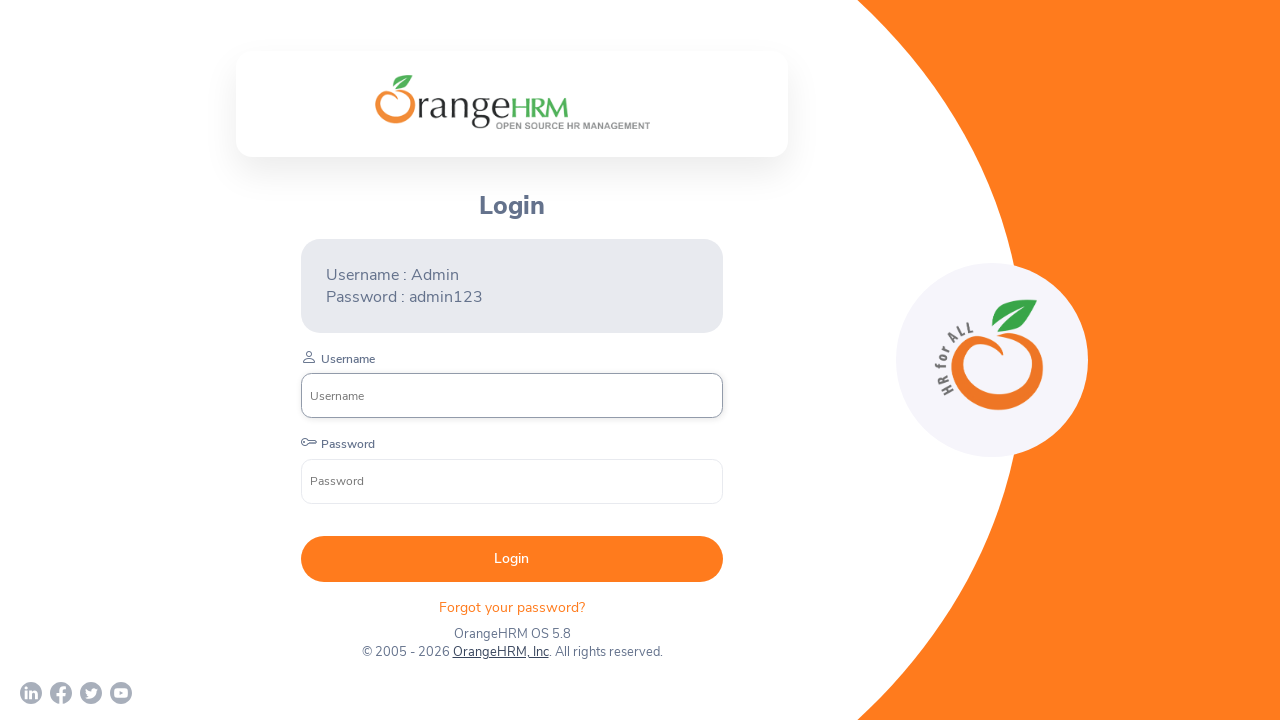